Tests popup window handling by clicking a link that opens a popup window, then switching to the popup and closing it while keeping the parent window open.

Starting URL: http://omayo.blogspot.com/

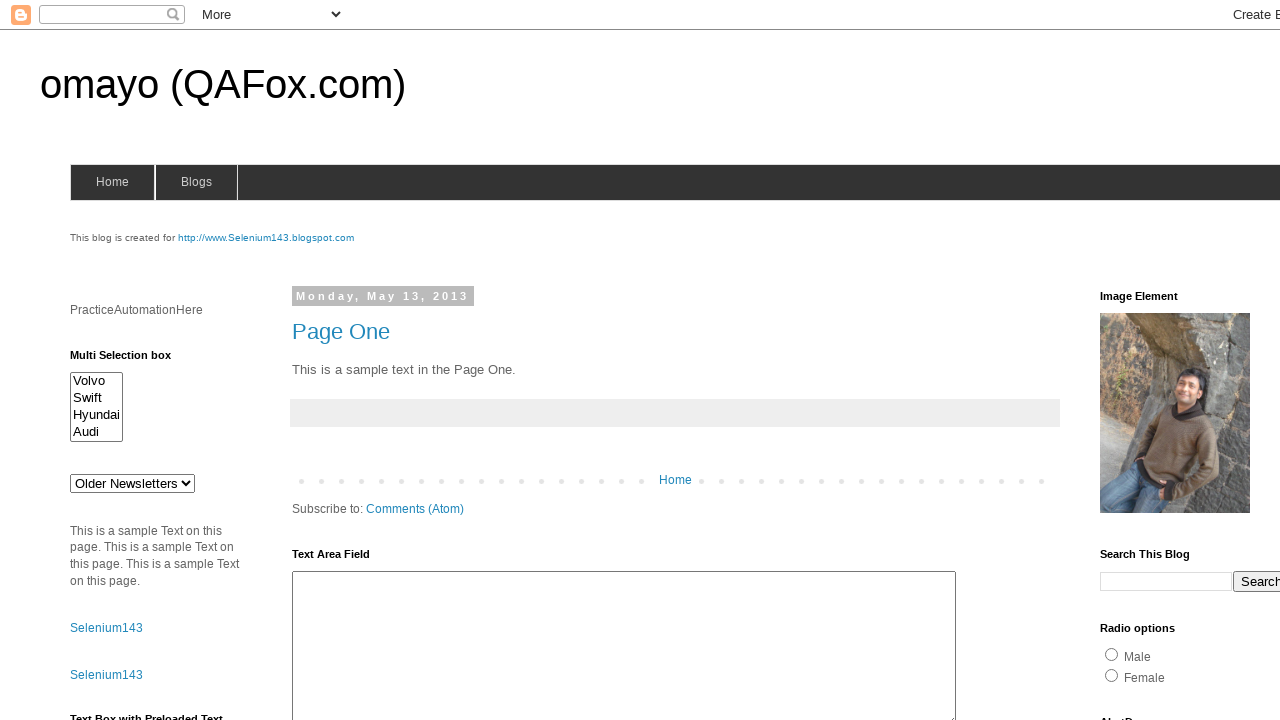

Clicked 'Open a popup window' link and popup opened at (132, 360) on text=Open a popup window
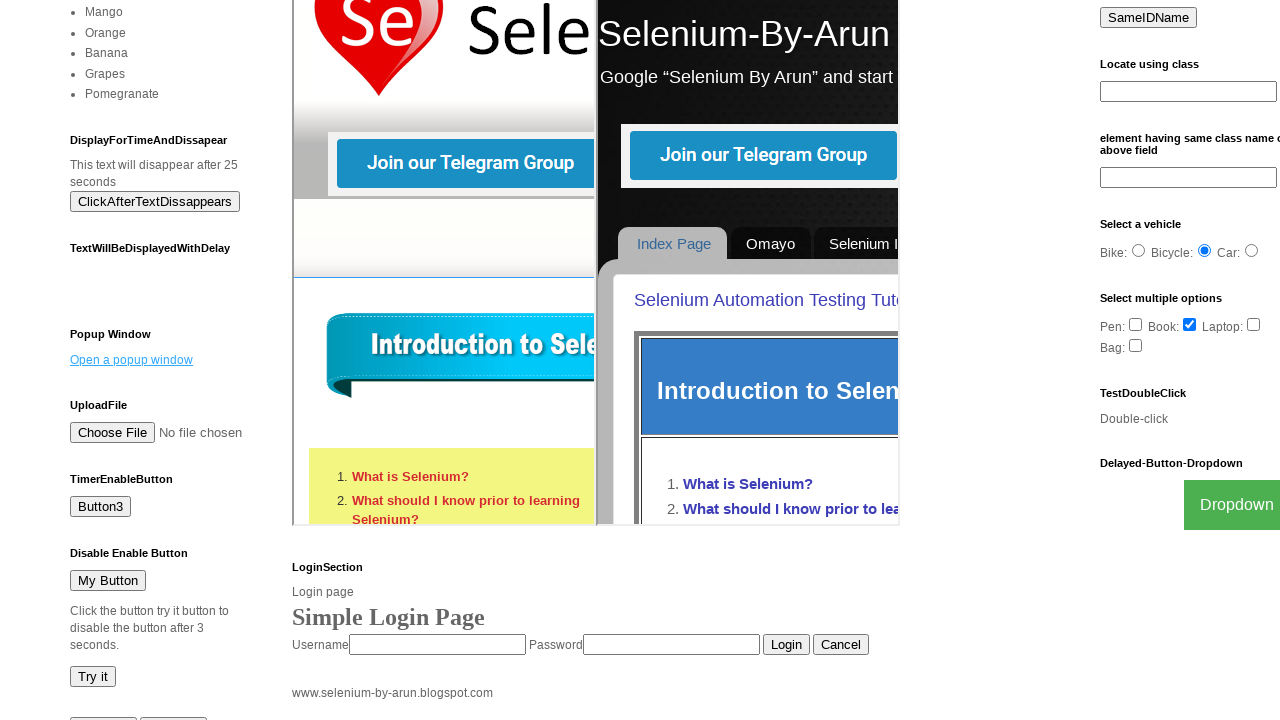

Retrieved popup window reference
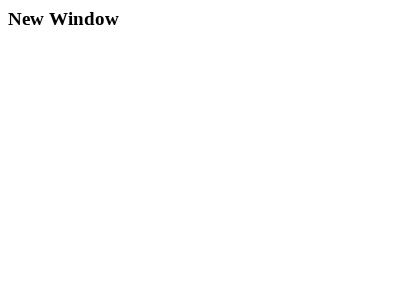

Popup window finished loading
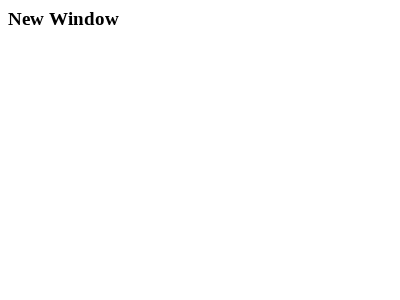

Closed popup window while keeping parent window open
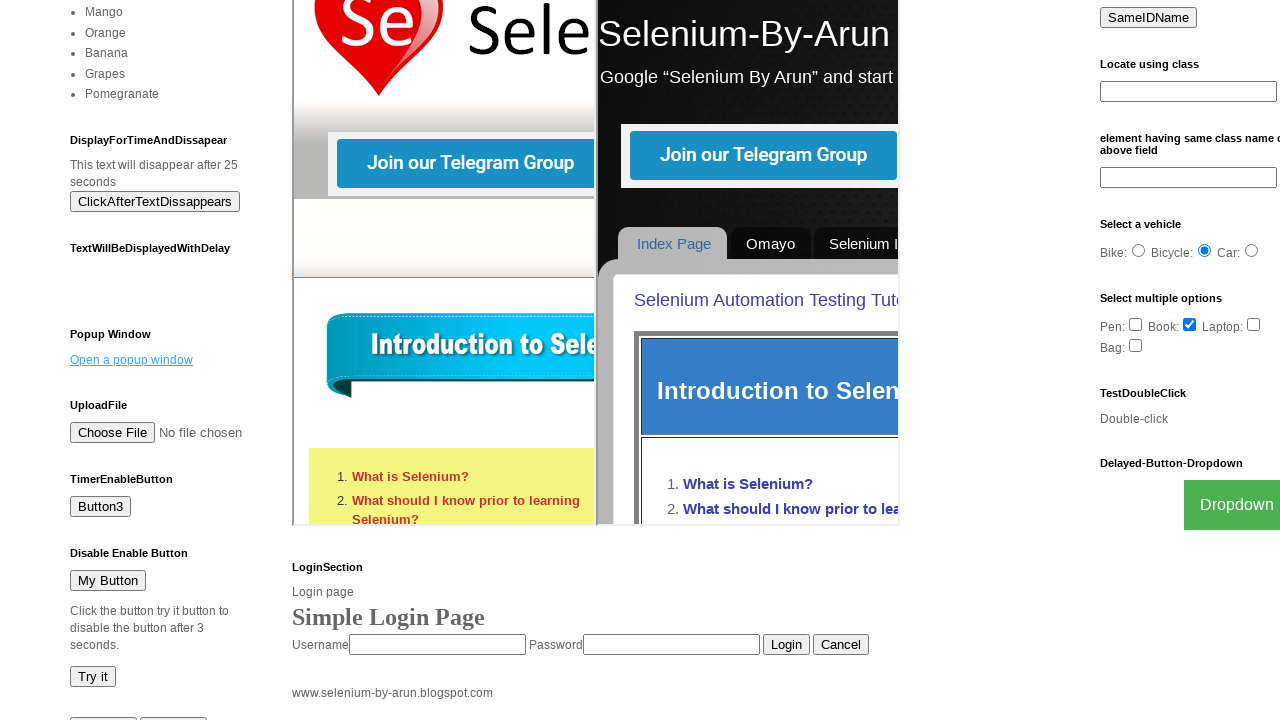

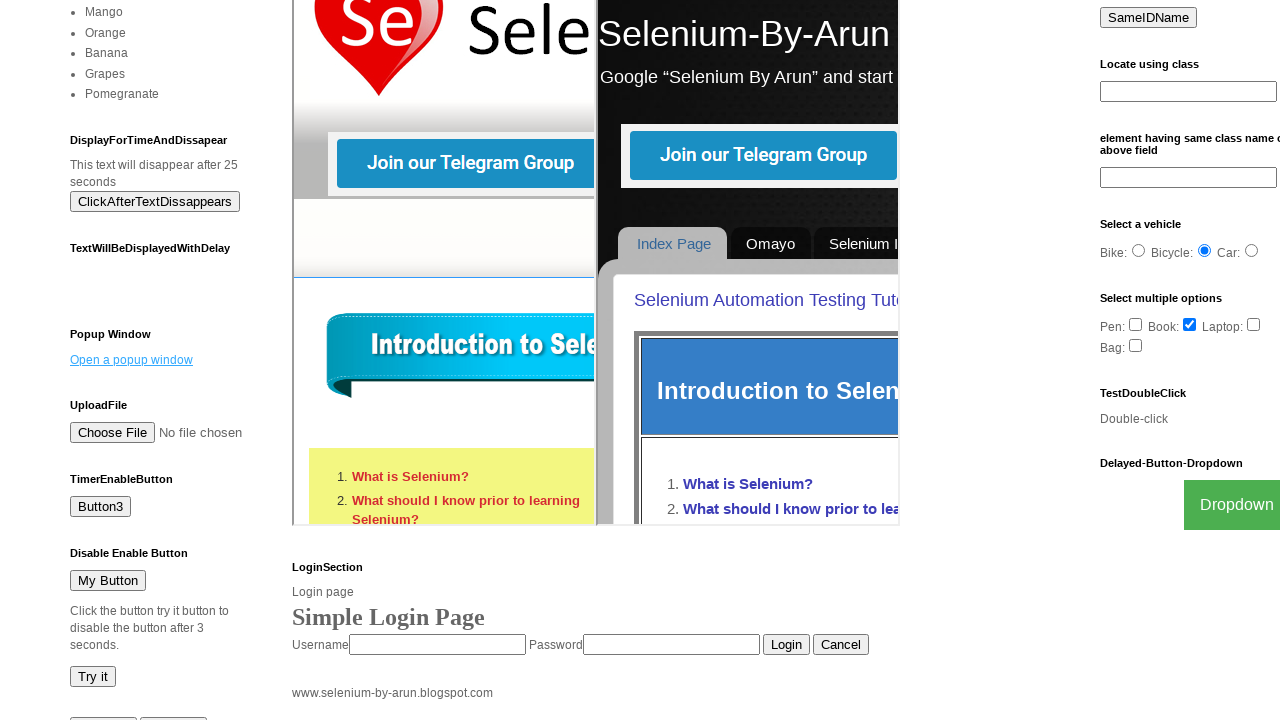